Navigates to a CSDN blog page and verifies that article links are present on the page

Starting URL: https://blog.csdn.net/lzw_java?type=blog

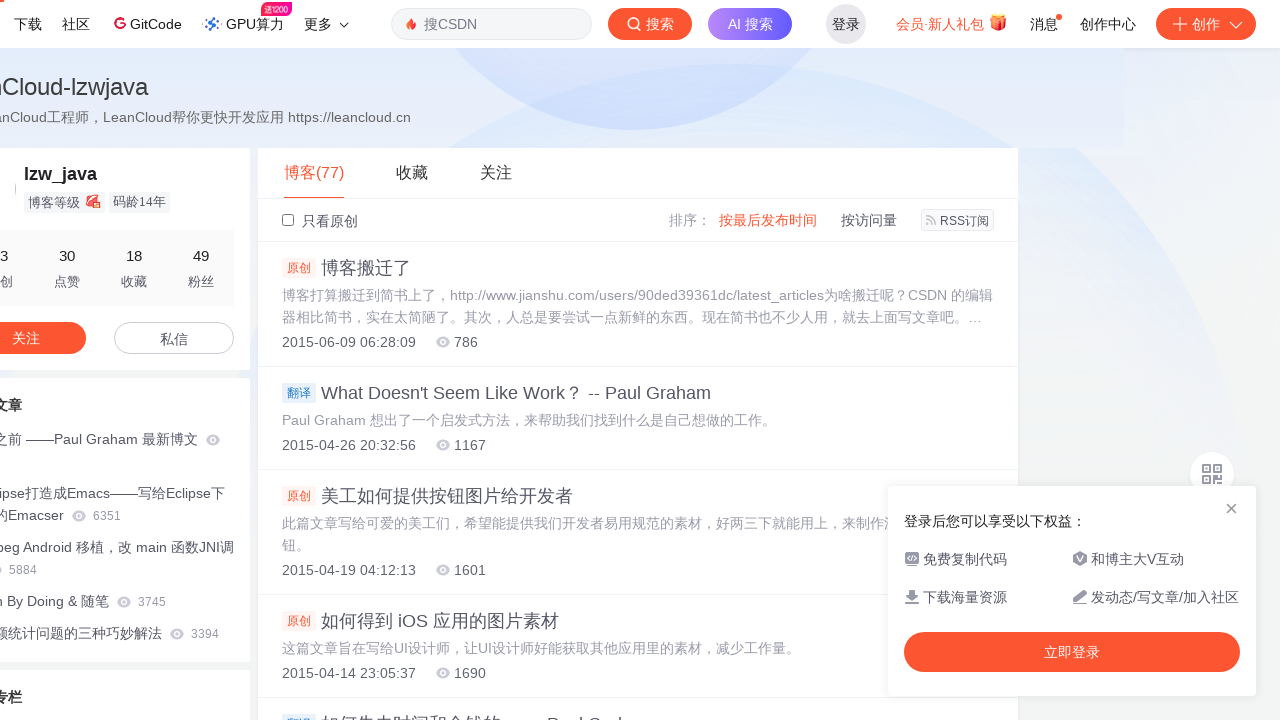

Navigated to CSDN blog page
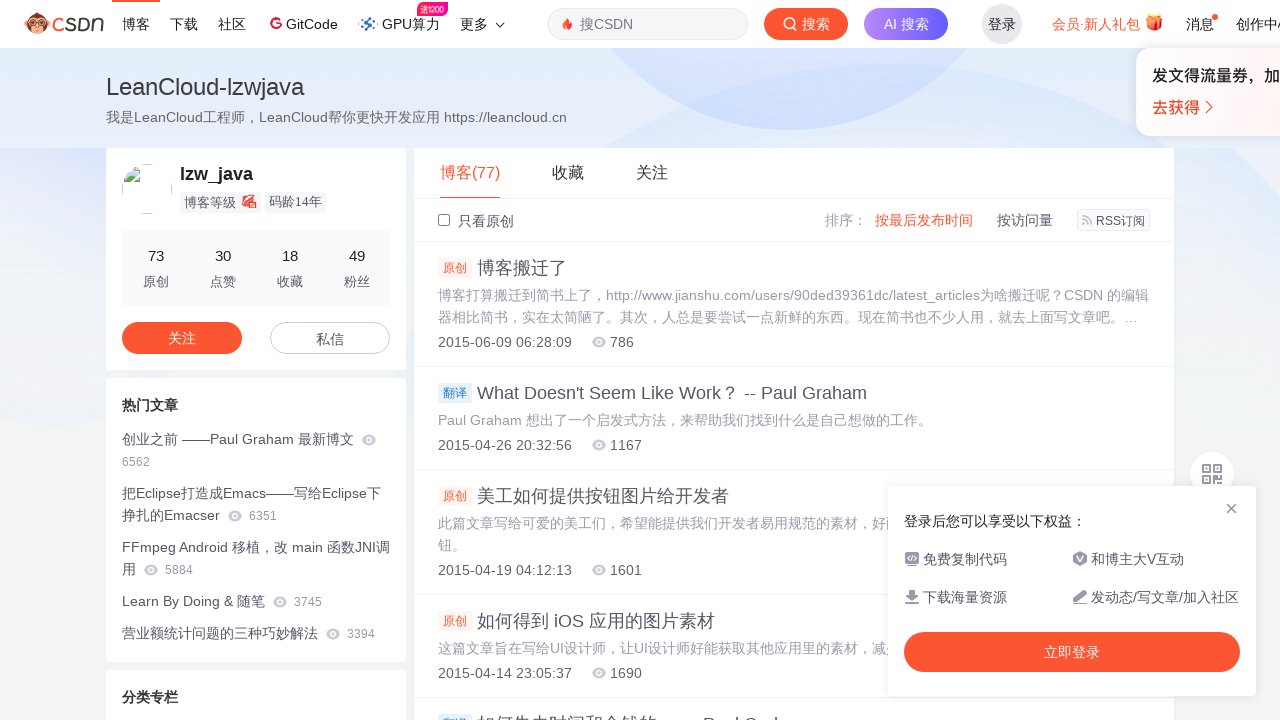

Waited for links to load on the page
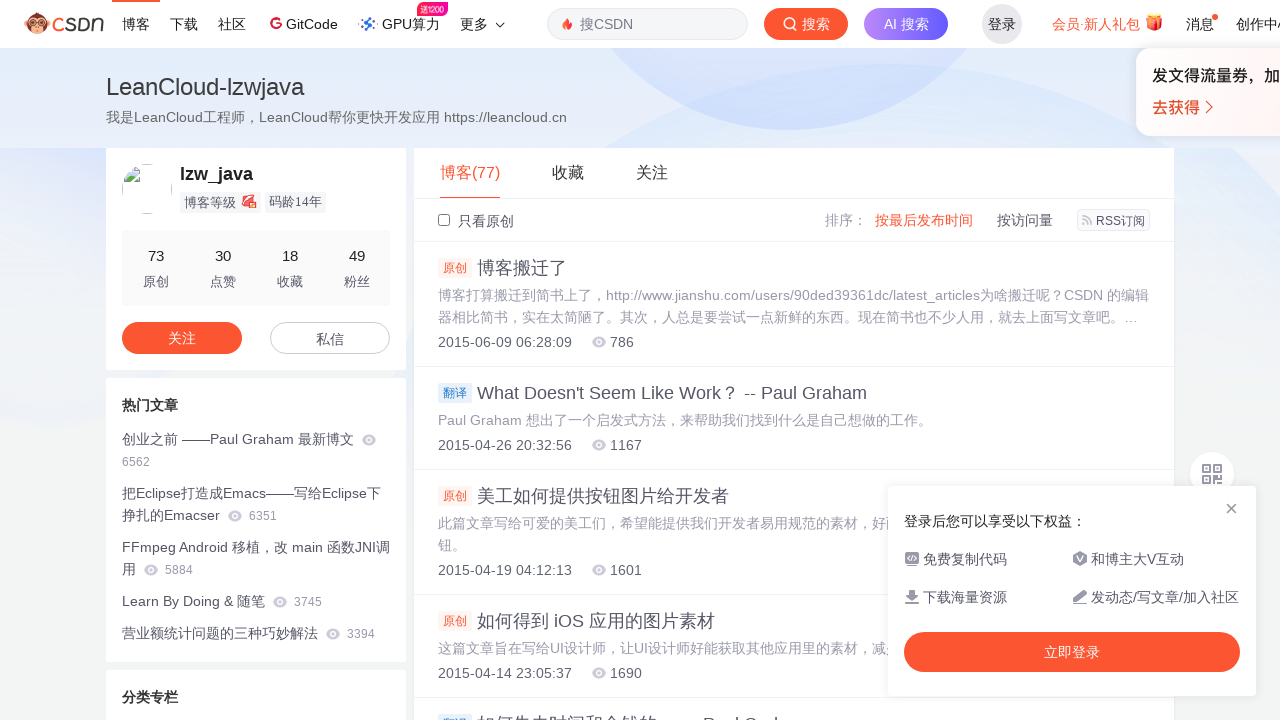

Verified that CSDN blog article links are present on the page
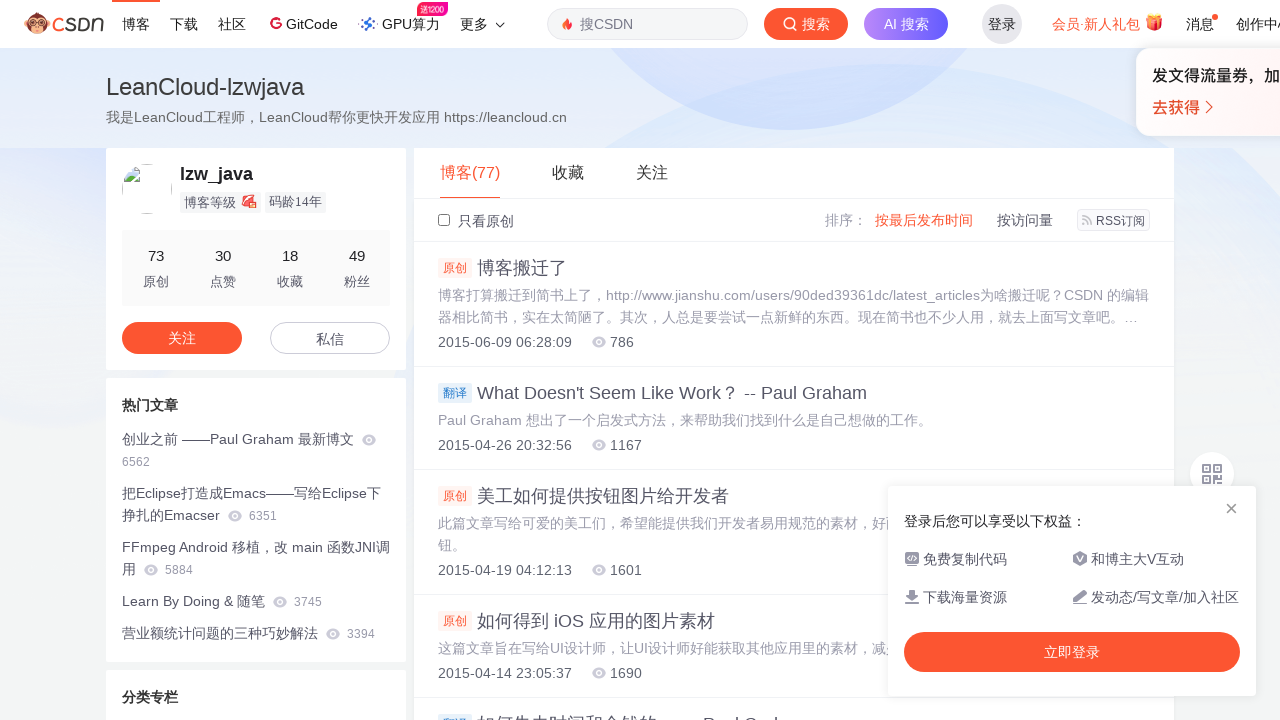

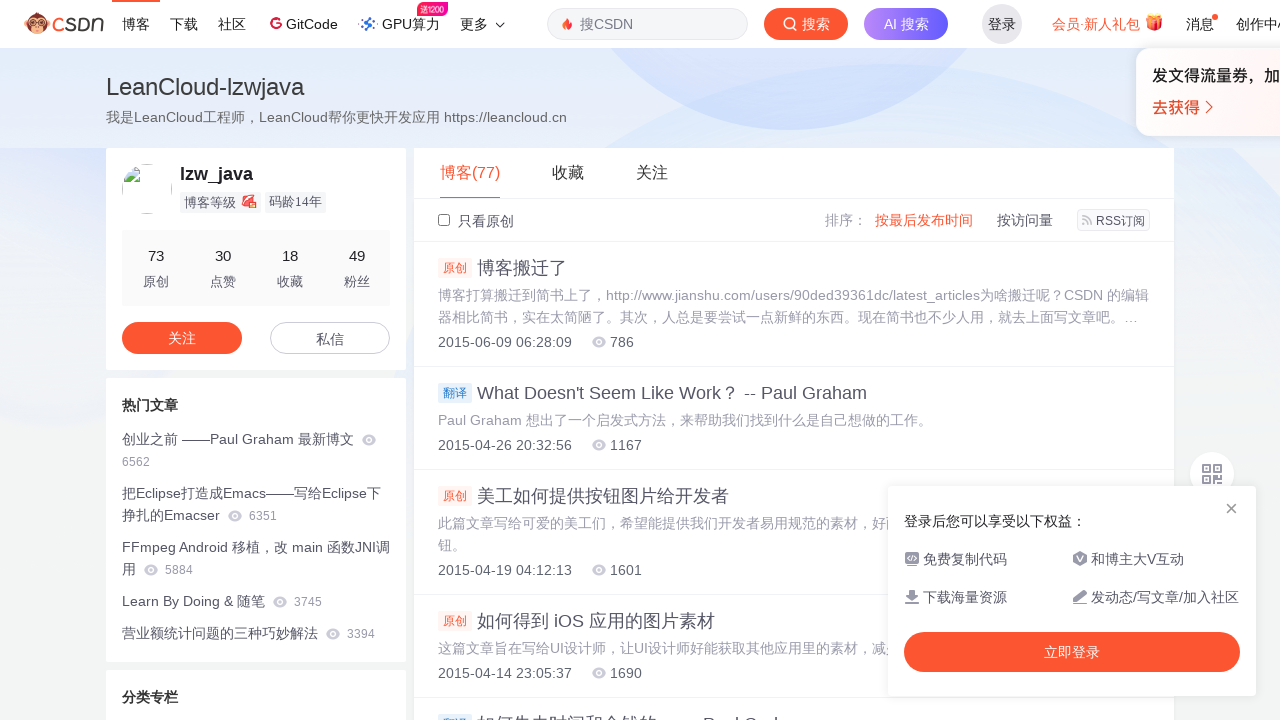